Tests iframe handling by switching to an iframe, interacting with elements inside it, then switching back to the parent frame and interacting with elements there

Starting URL: https://www.globalsqa.com/demo-site/frames-and-windows/#iFrame

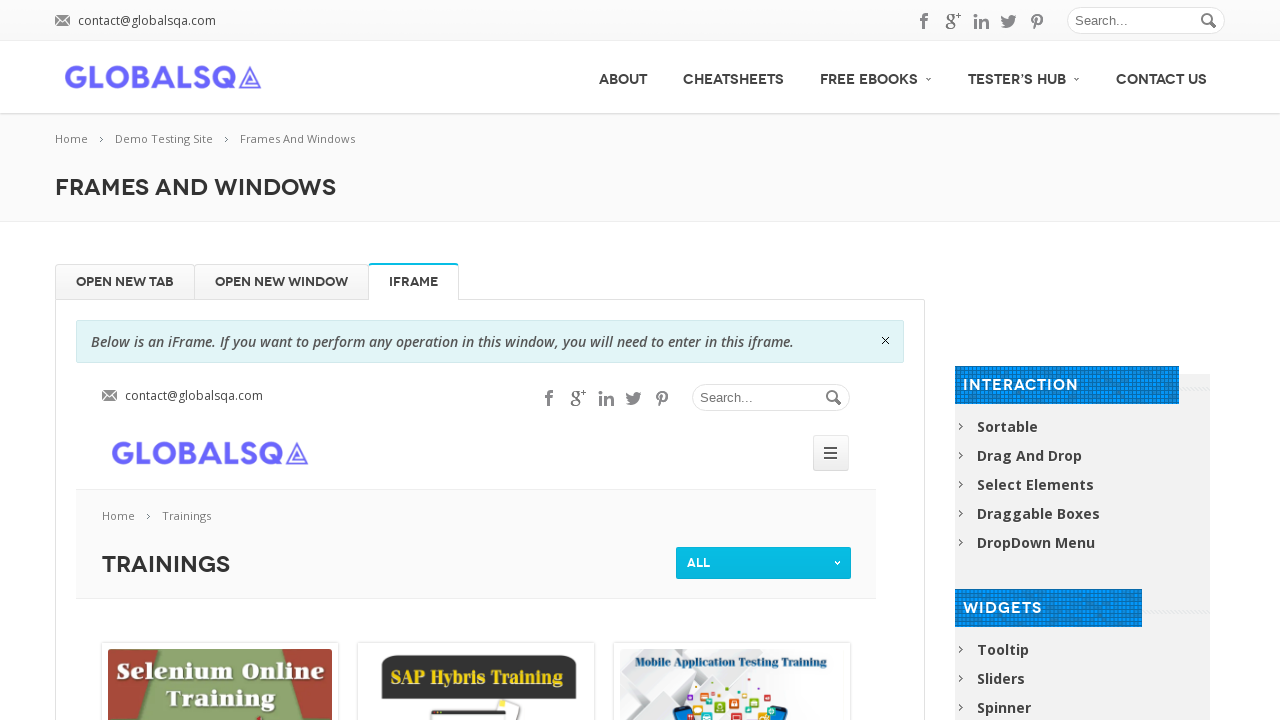

Waited for page to load
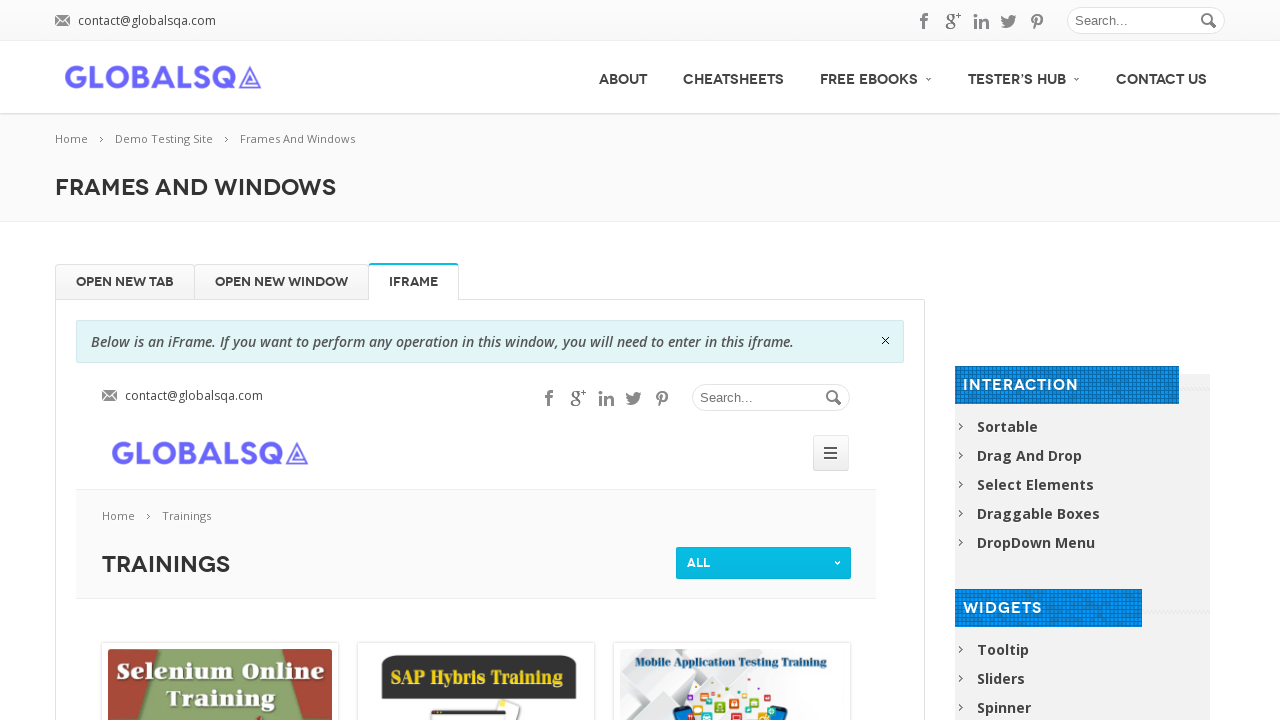

Switched to 'globalSqa' iframe
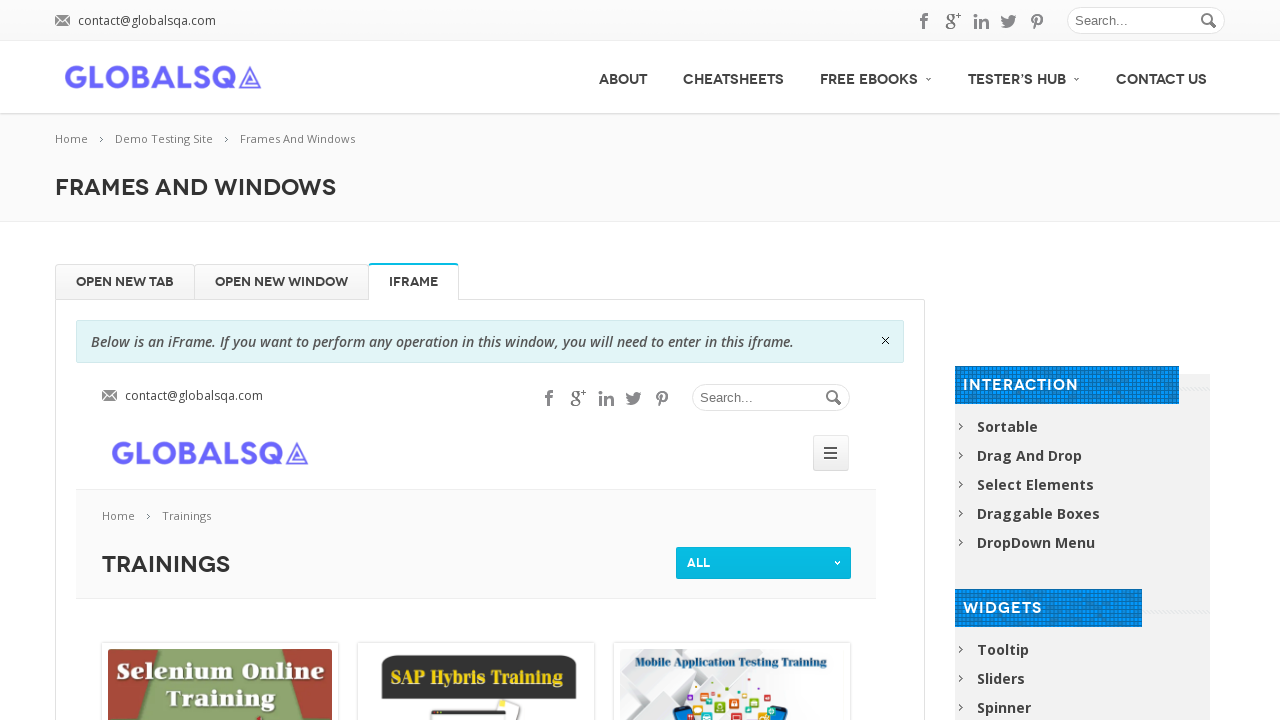

Filled search field inside iframe with 'abc234' on input#s
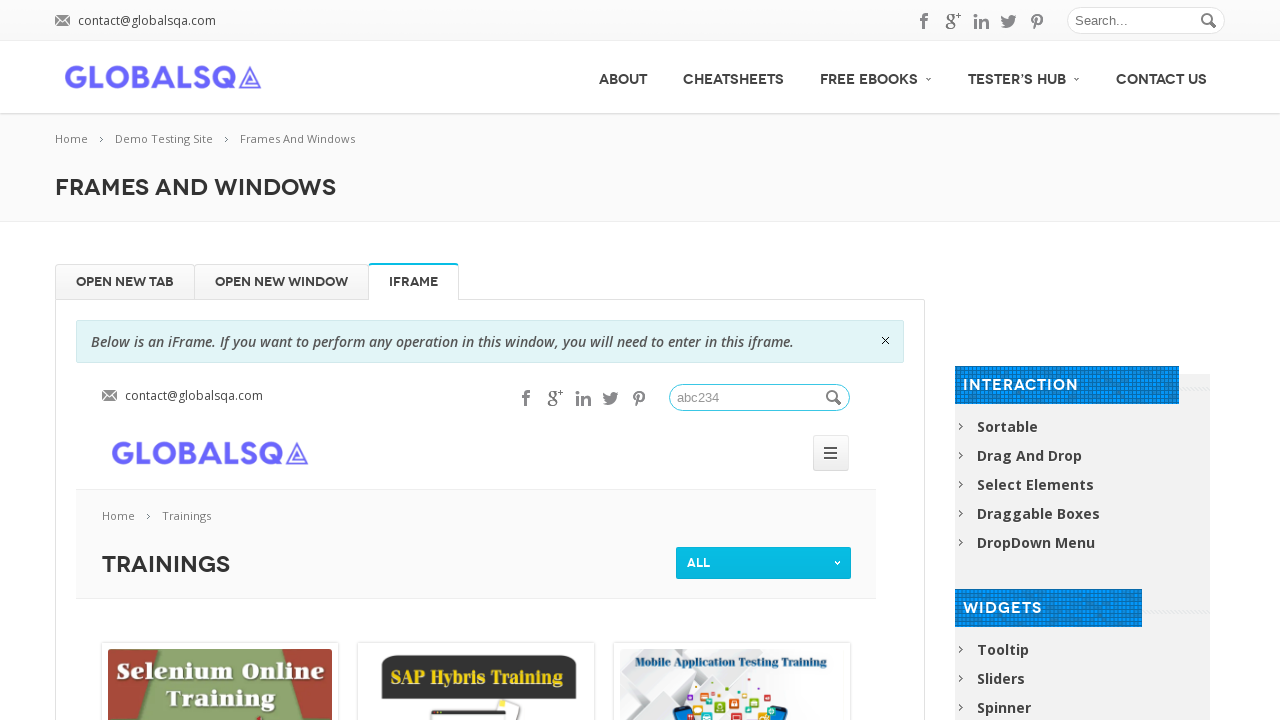

Waited before switching back to parent frame
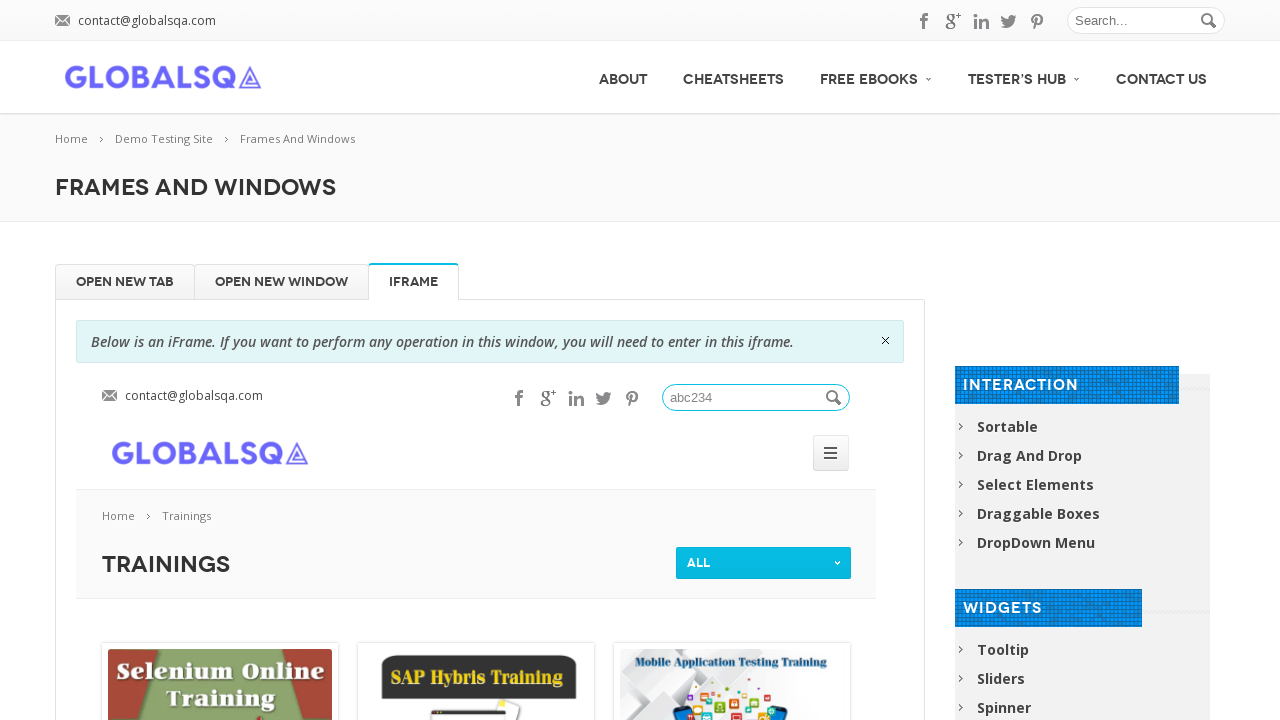

Filled search field in parent frame with 'root' on input#s
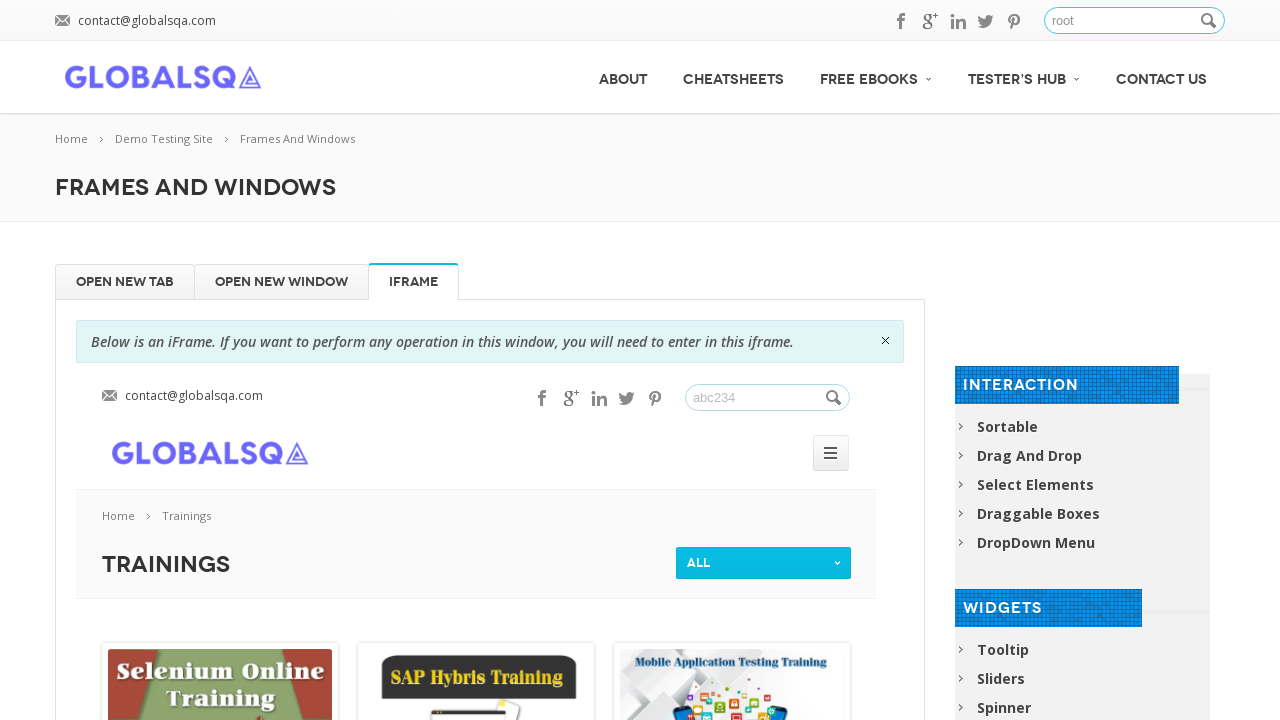

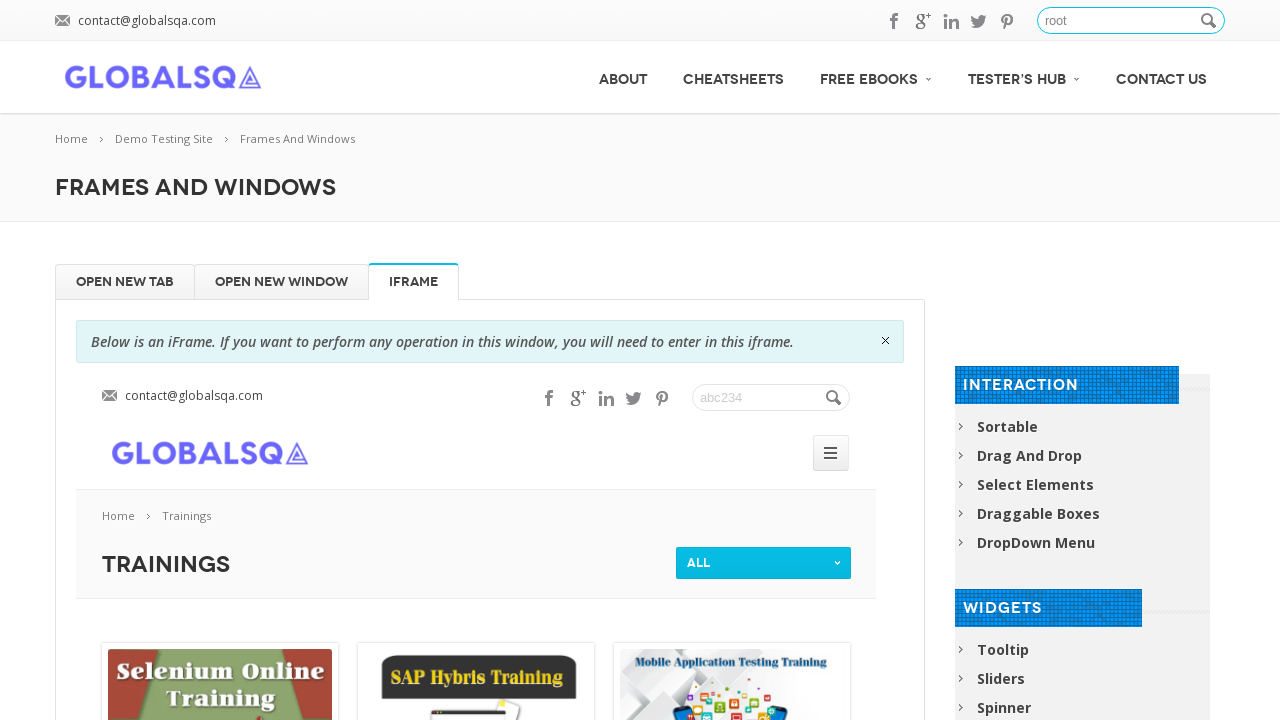